Tests navigation on the Katalon demo healthcare appointment site by clicking on the "Make Appointment" link using different locator strategies (tag name and partial link text)

Starting URL: https://katalon-demo-cura.herokuapp.com/

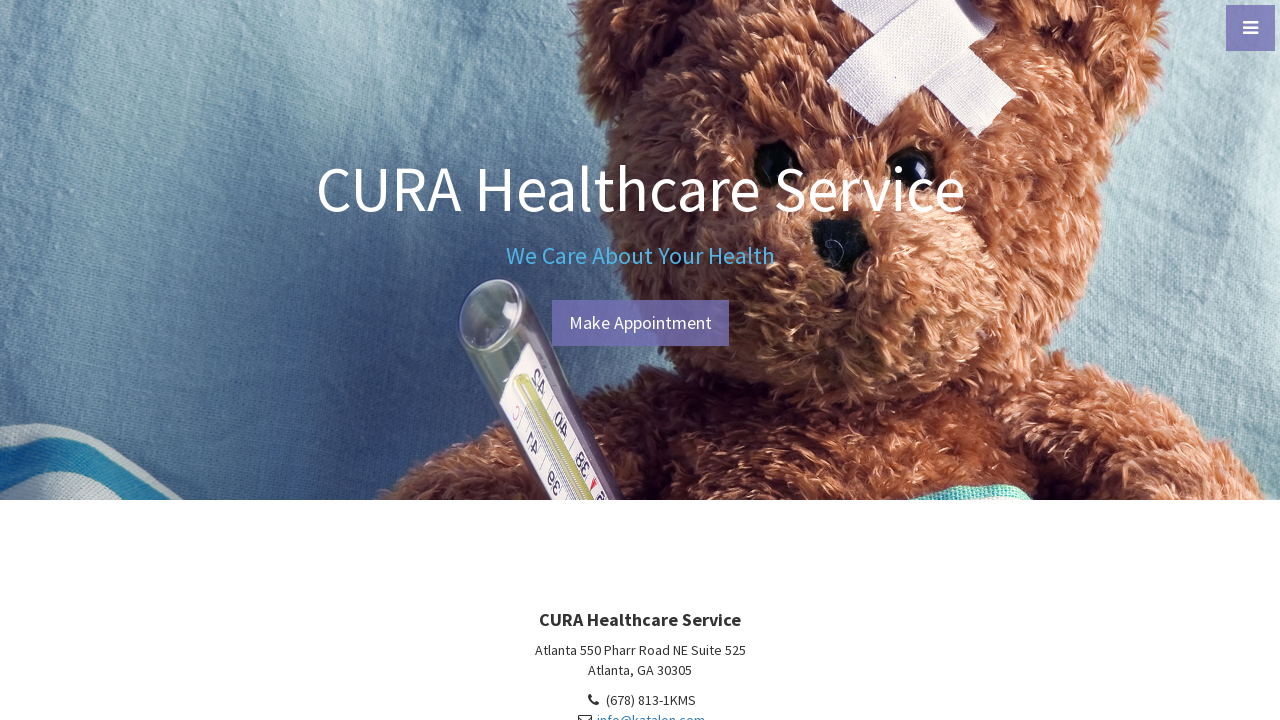

Clicked the 6th anchor tag (Make Appointment link) at (640, 323) on a >> nth=5
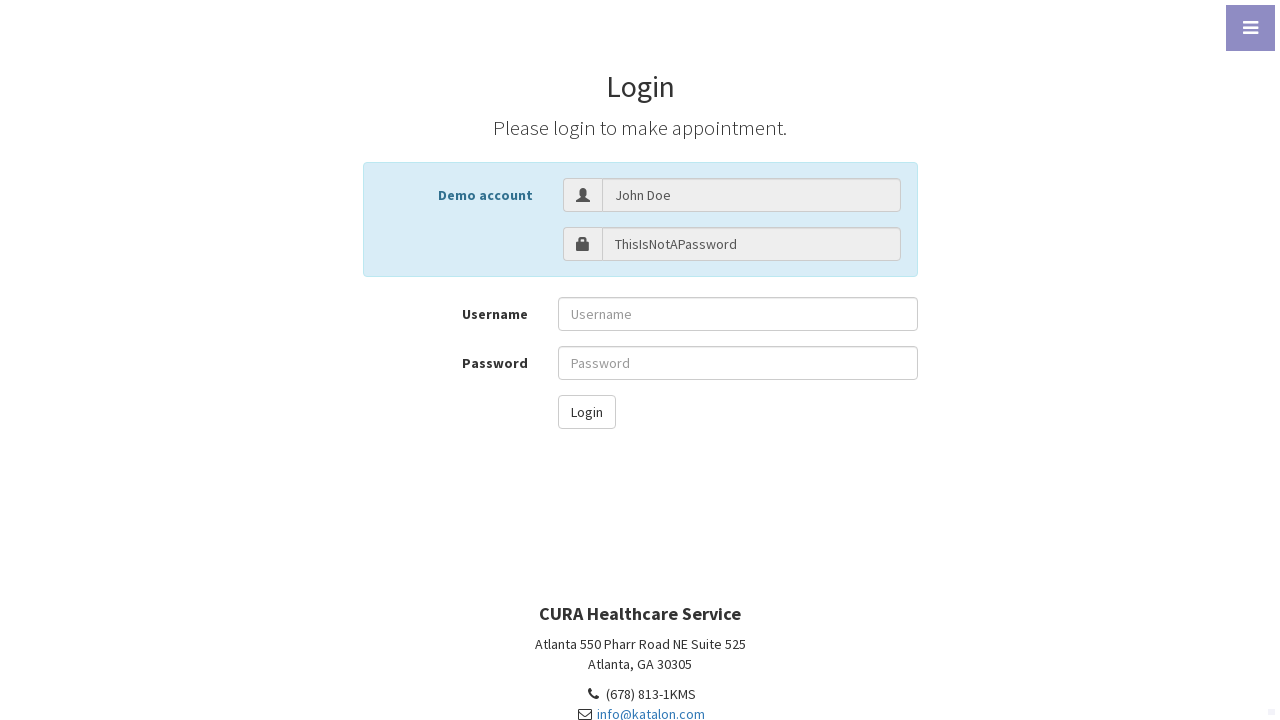

Waited for page to reach network idle state after clicking Make Appointment
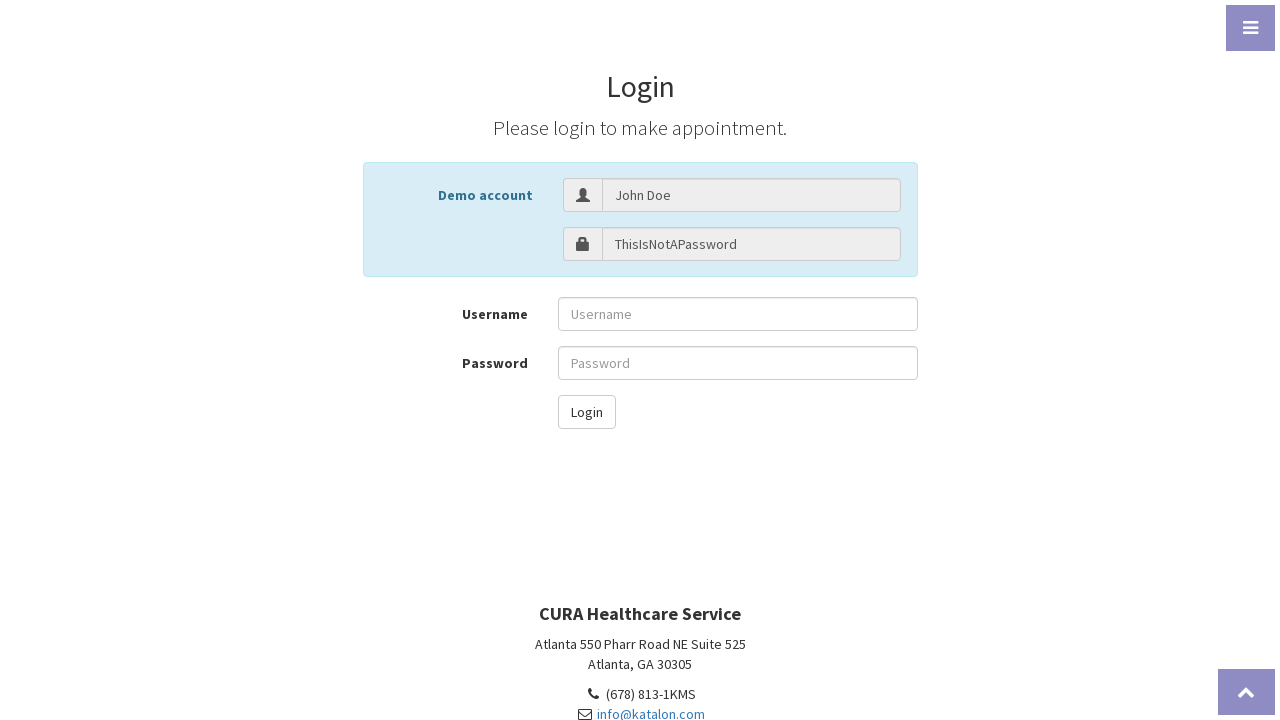

Clicked link containing 'Appointment' text using partial link text locator at (640, 323) on a:has-text('Appointment')
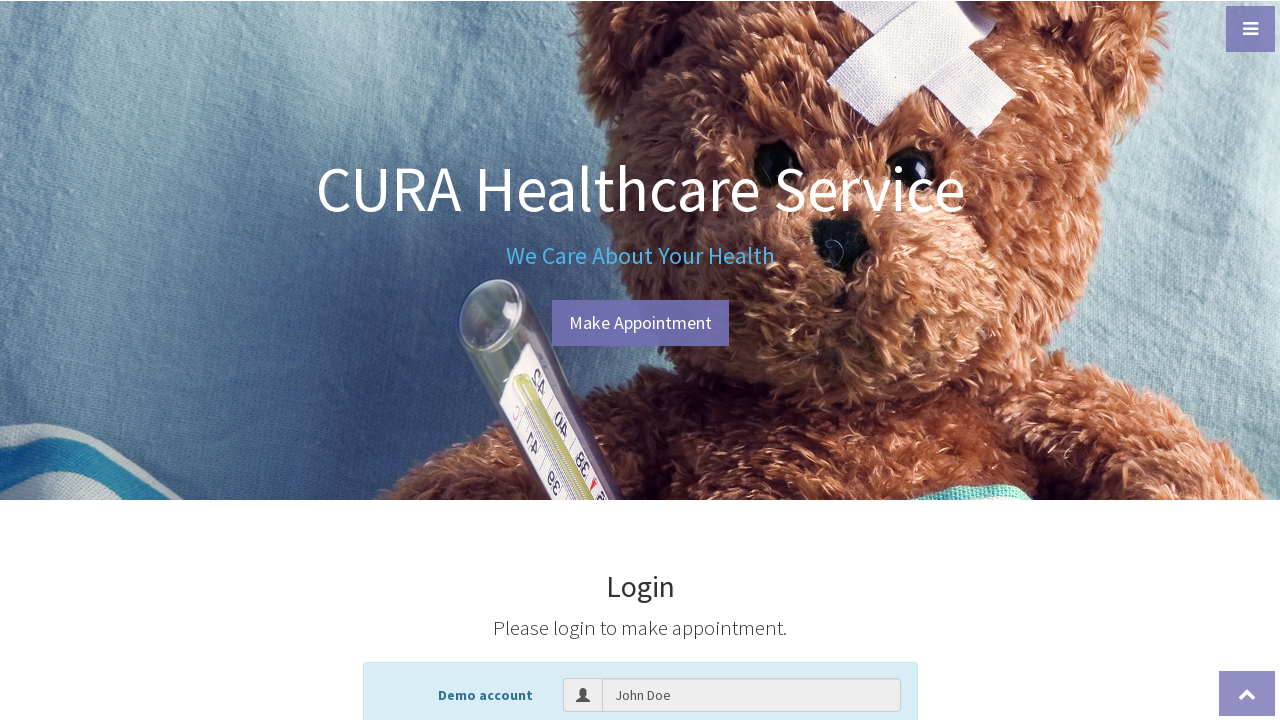

Waited for page to reach network idle state after clicking Appointment link
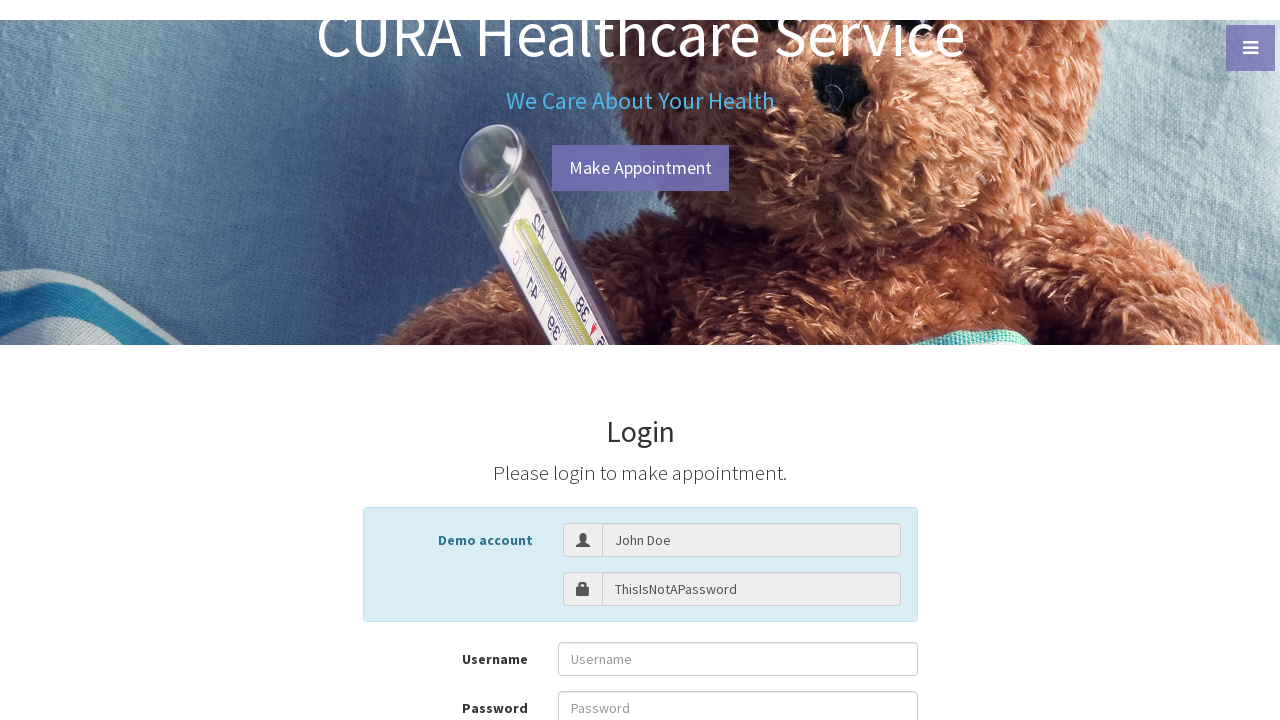

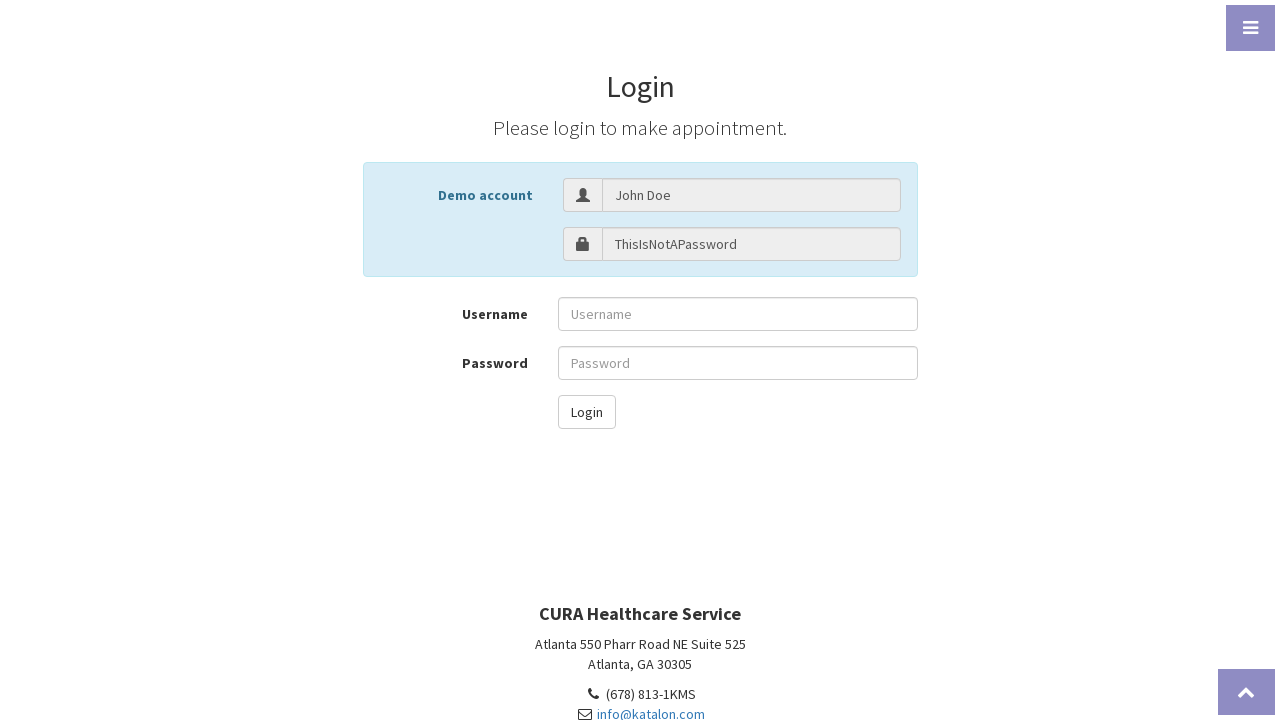